Tests that the text input field clears after adding a todo item

Starting URL: https://demo.playwright.dev/todomvc

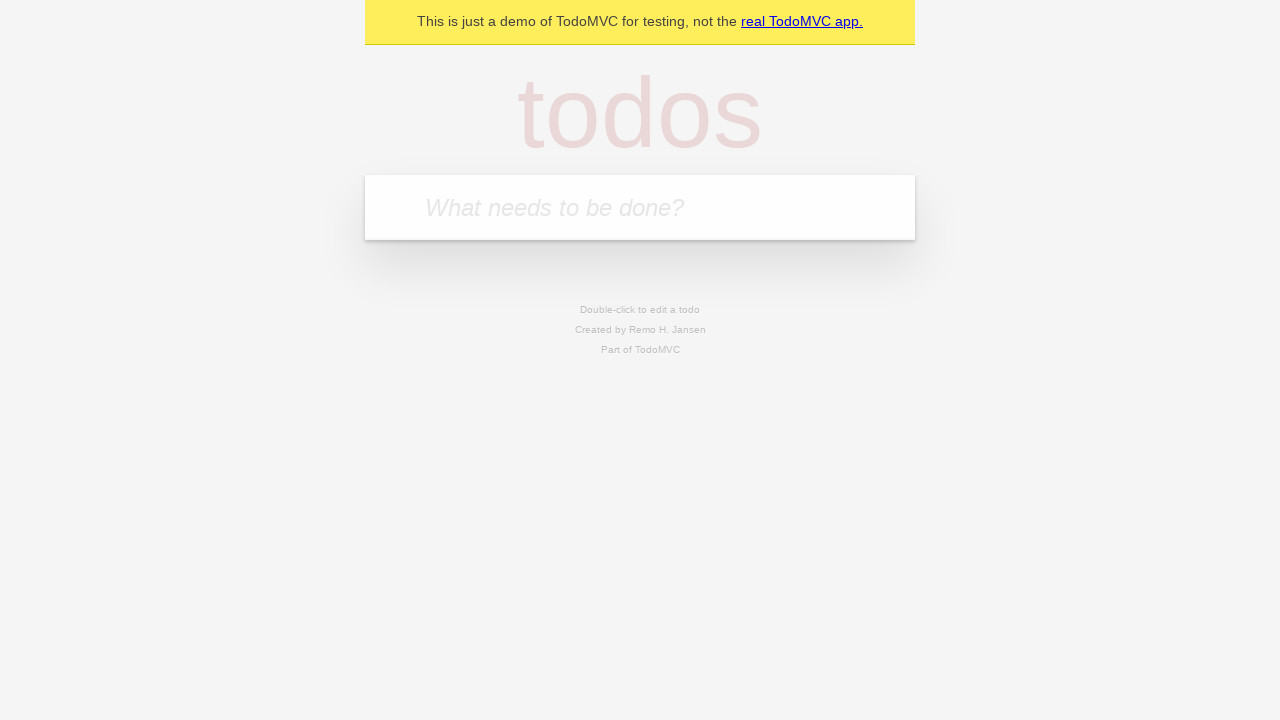

Located the todo input field with placeholder 'What needs to be done?'
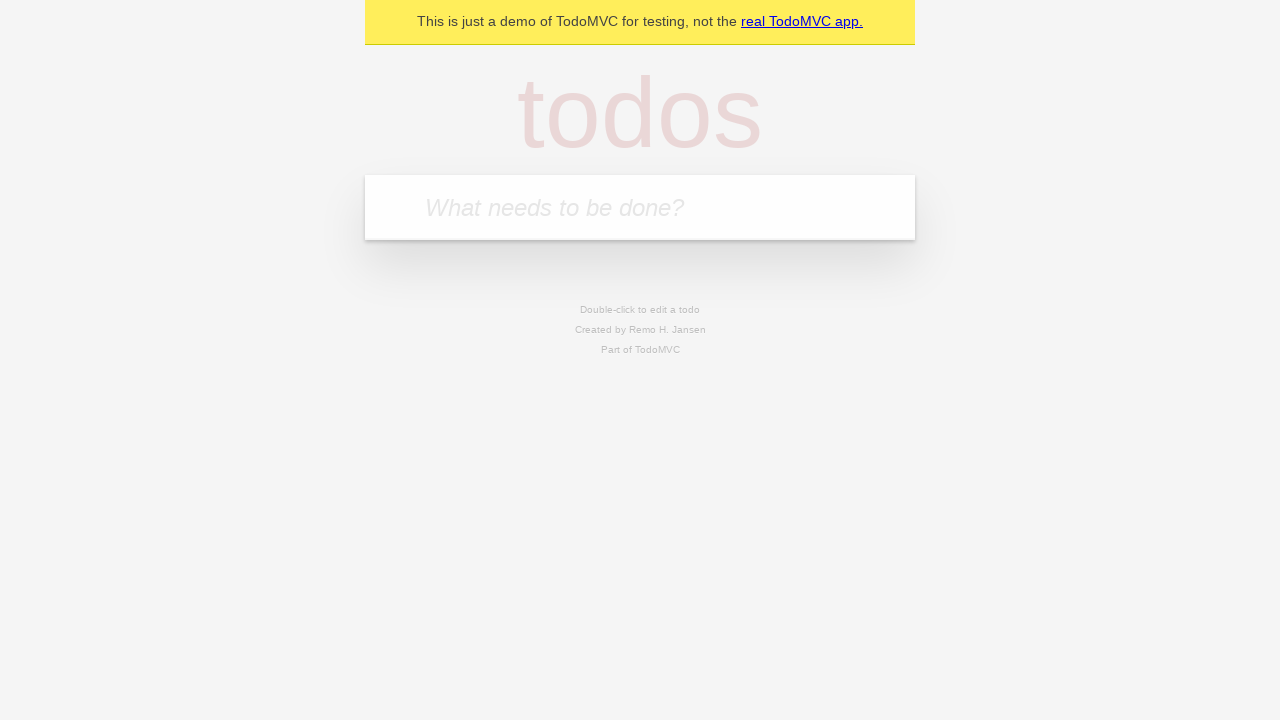

Filled the todo input field with 'buy some cheese' on internal:attr=[placeholder="What needs to be done?"i]
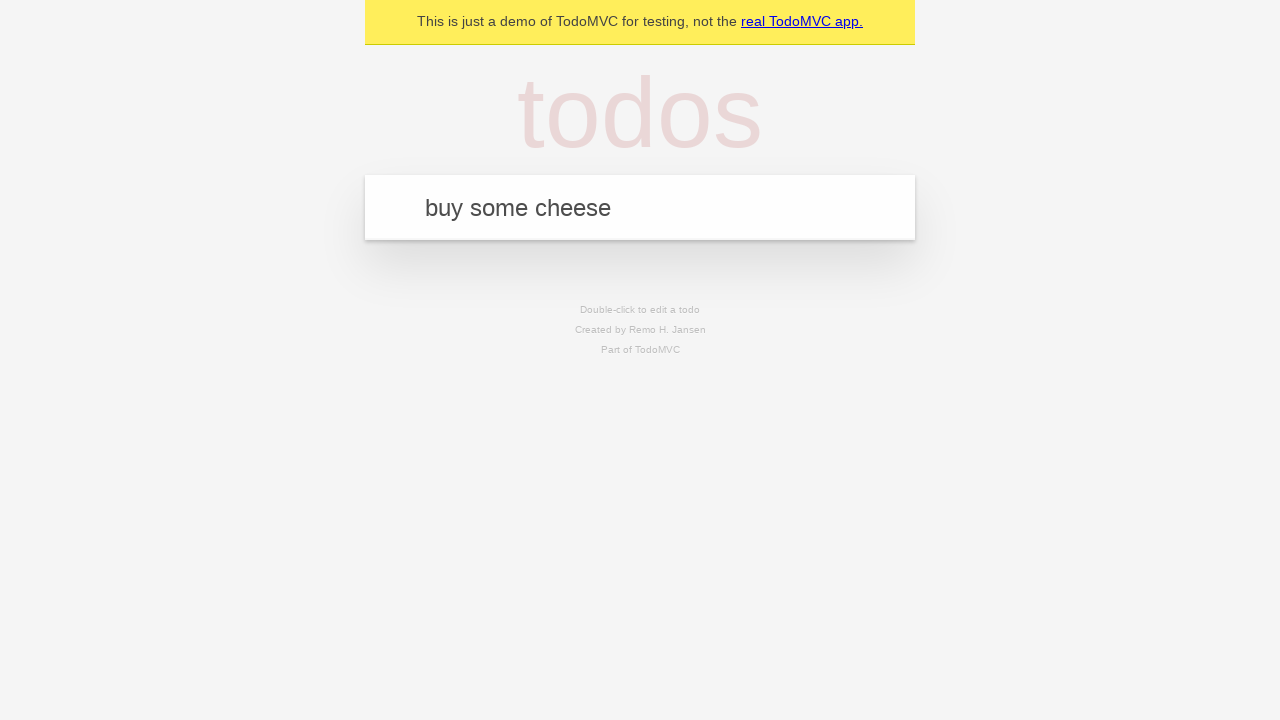

Pressed Enter to add the todo item on internal:attr=[placeholder="What needs to be done?"i]
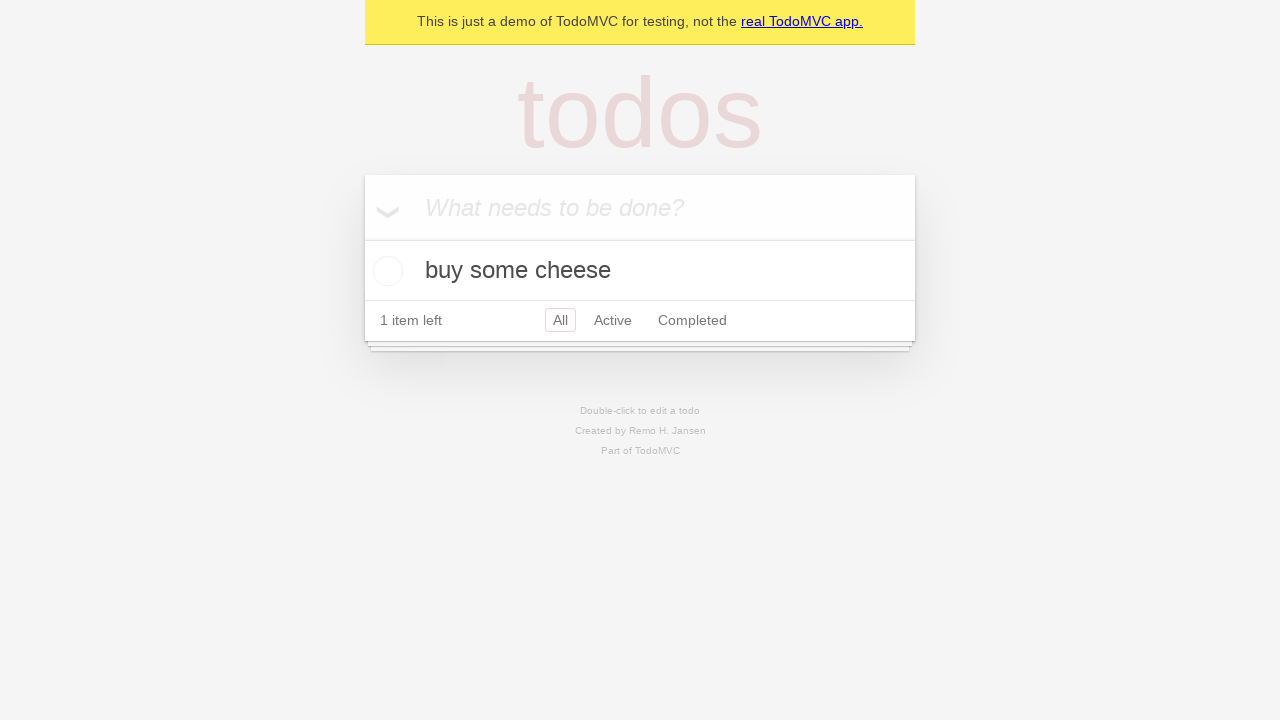

Todo item appeared in the list
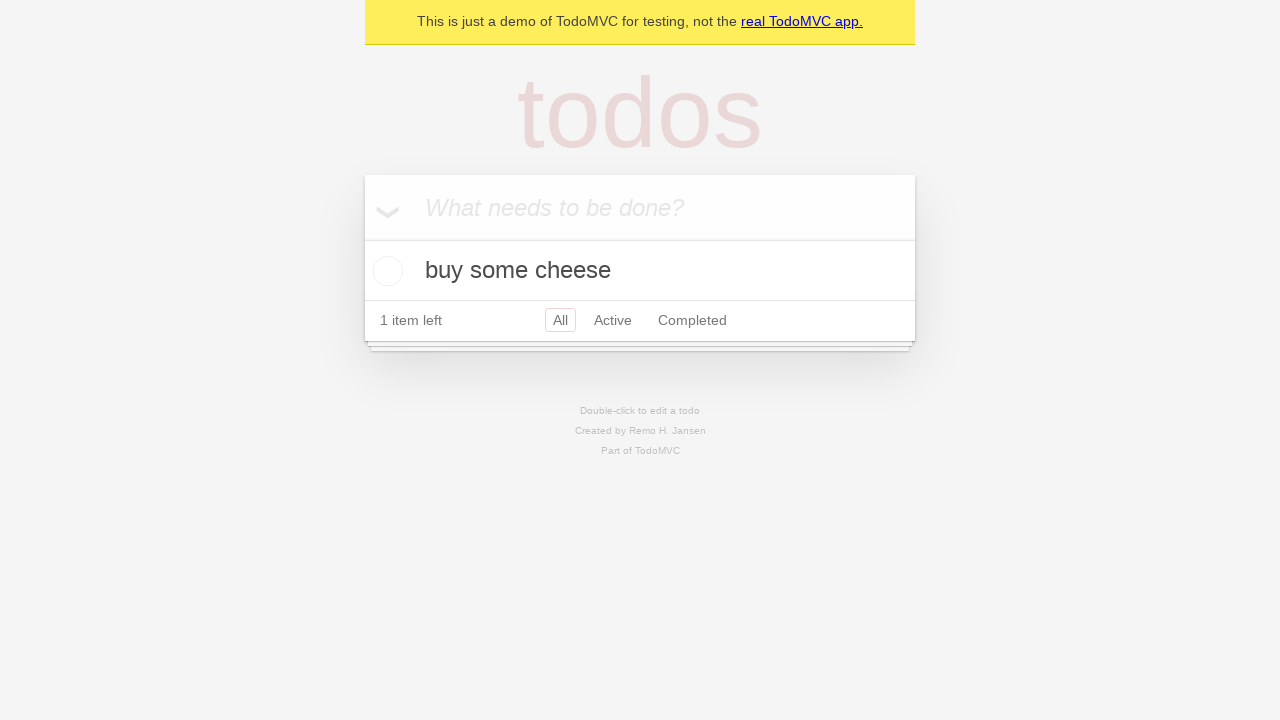

Verified that the text input field is now empty
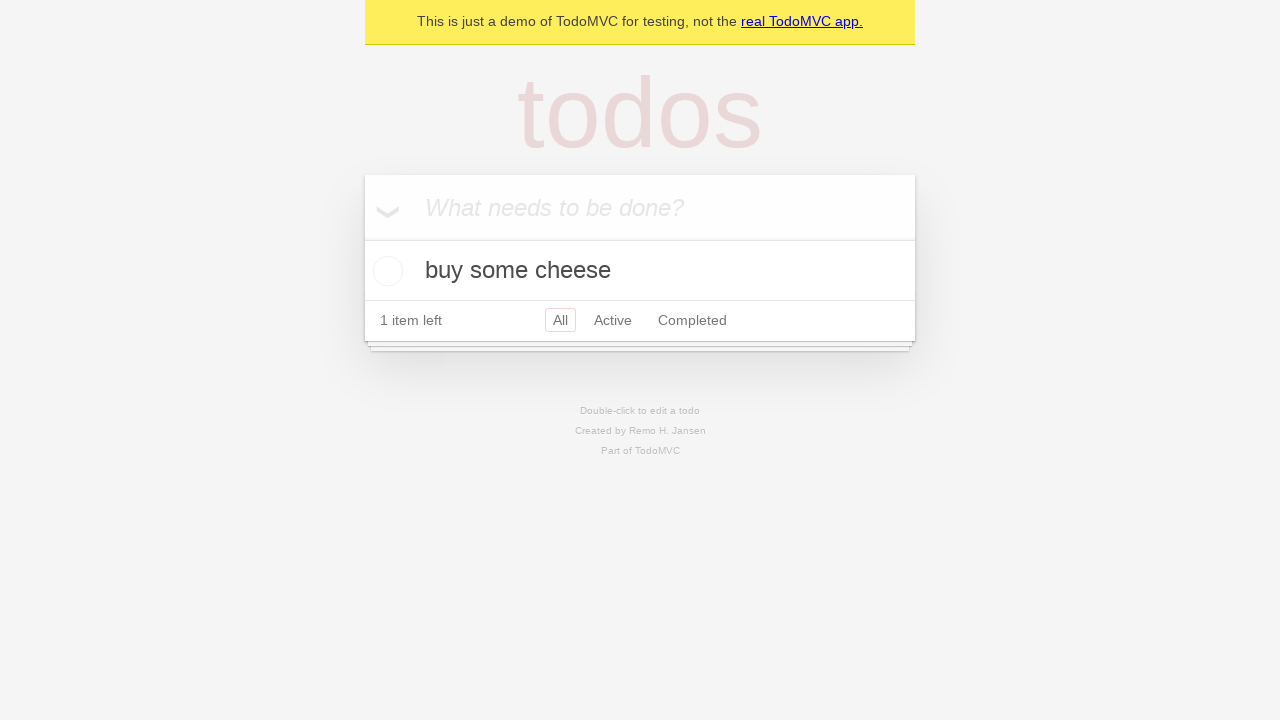

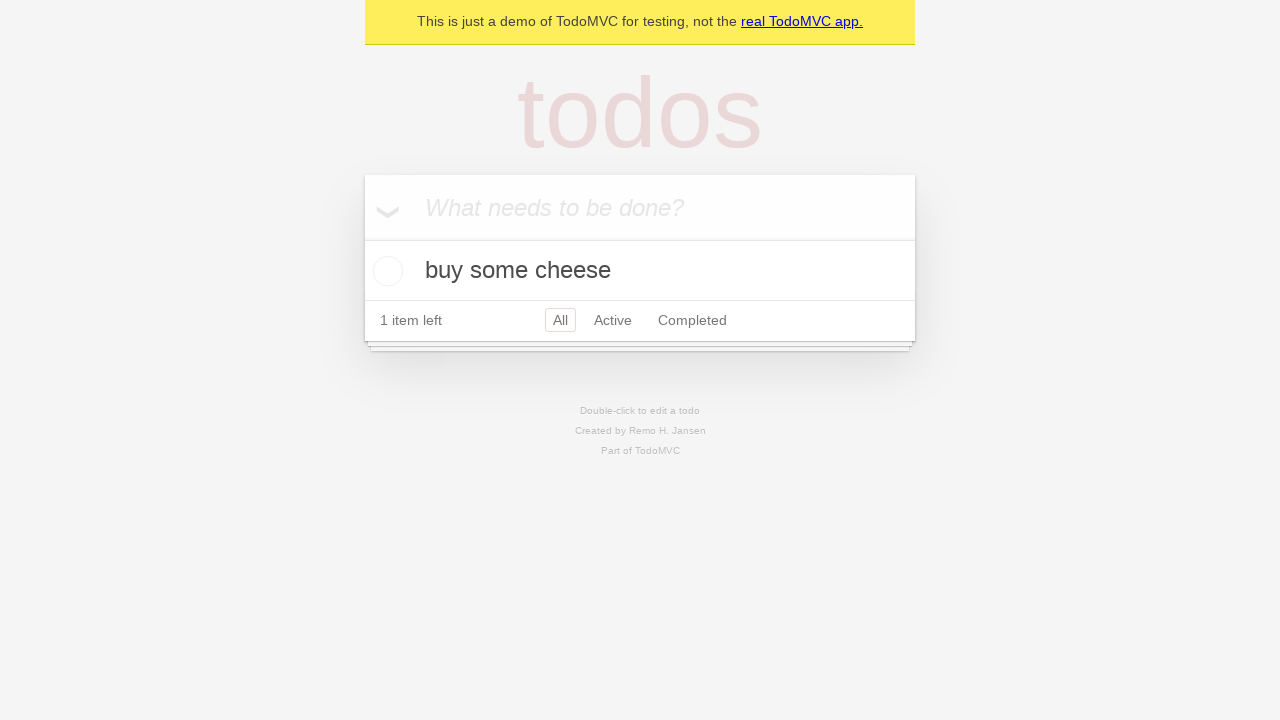